Fills out the text box form with full name, email, current address and permanent address, then submits the form

Starting URL: https://demoqa.com/text-box

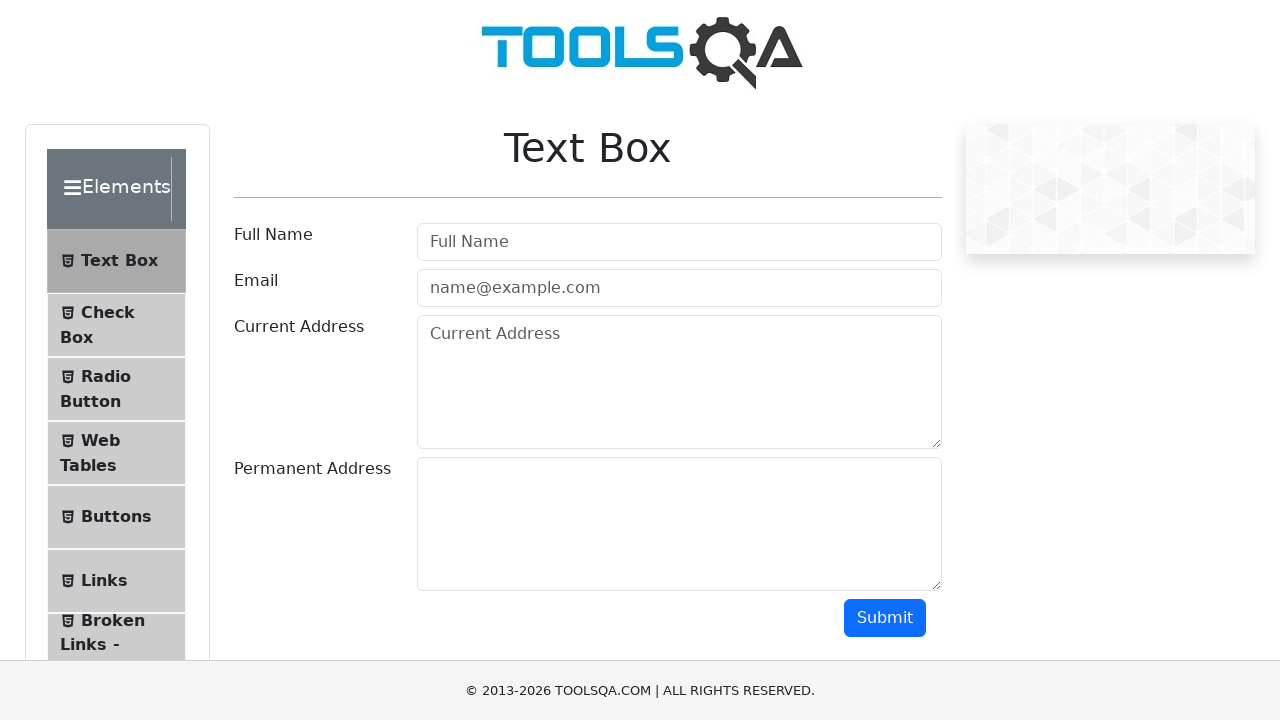

Filled full name field with 'Carlos Martinez' on #userName
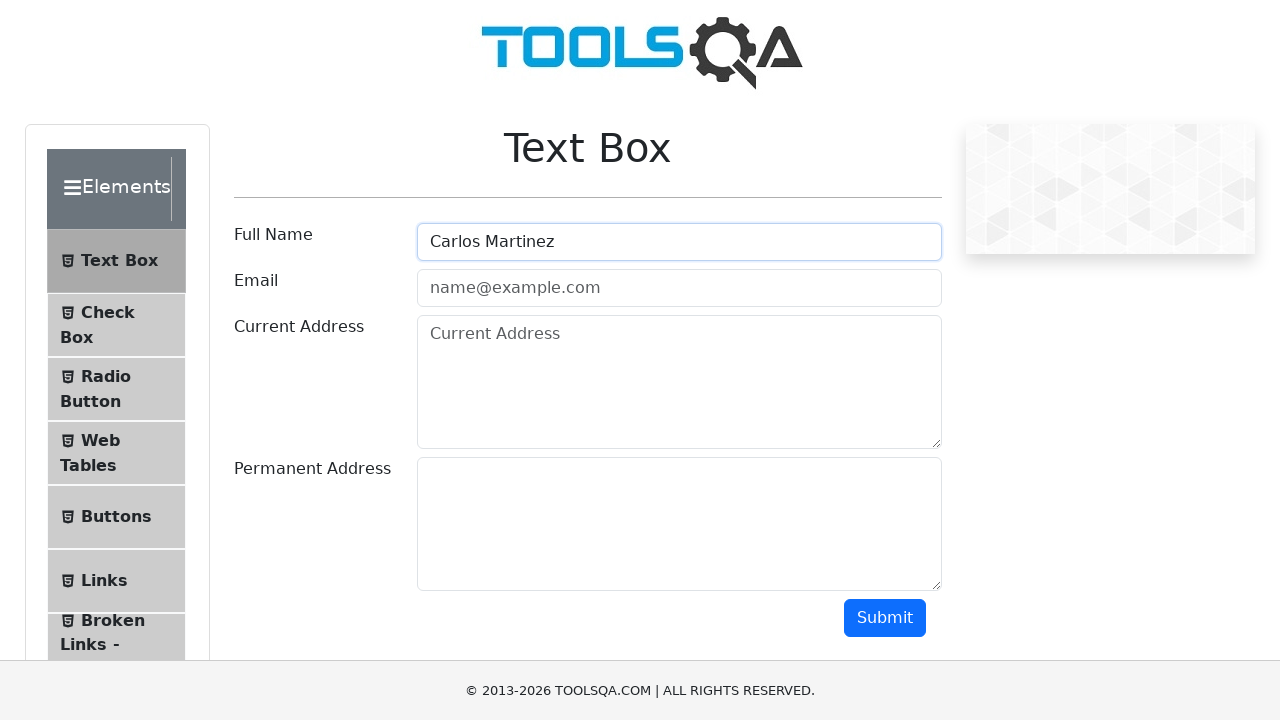

Filled email field with 'carlos.martinez@example.com' on #userEmail
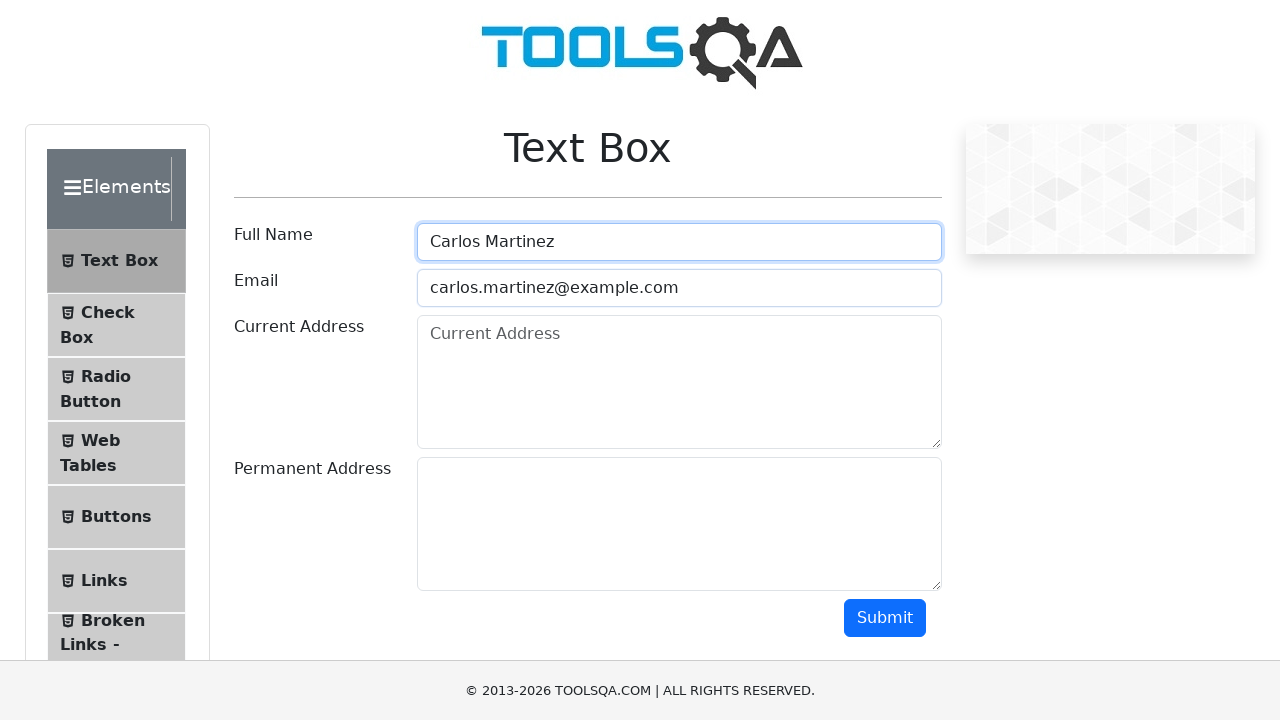

Filled current address field with '123 Main Street, Apt 4B' on #currentAddress
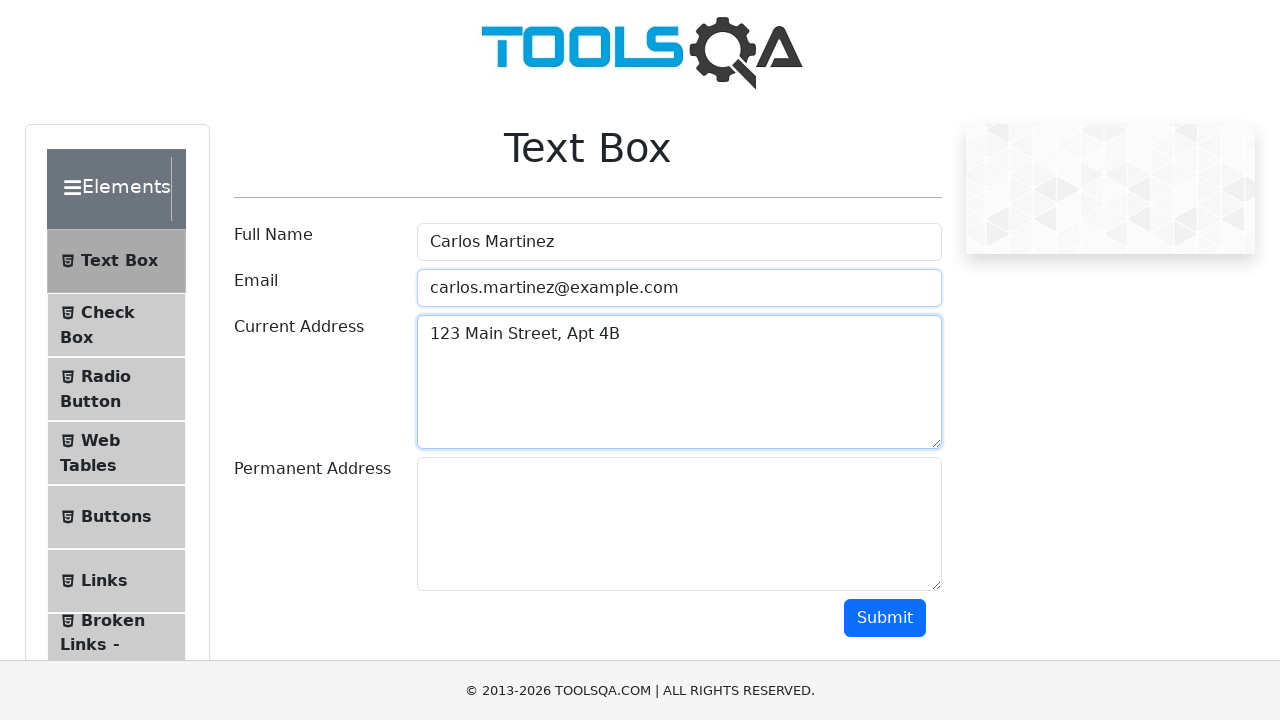

Filled permanent address field with '456 Oak Avenue, Suite 200' on #permanentAddress
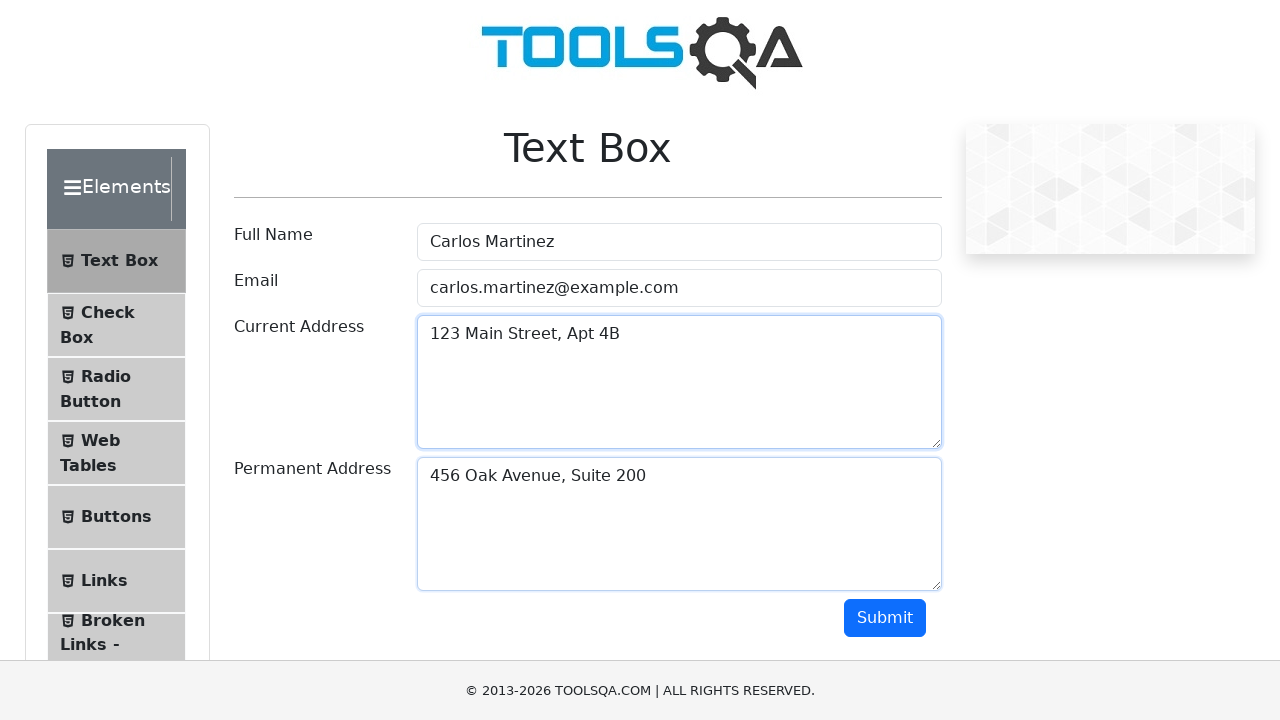

Scrolled page to make submit button visible
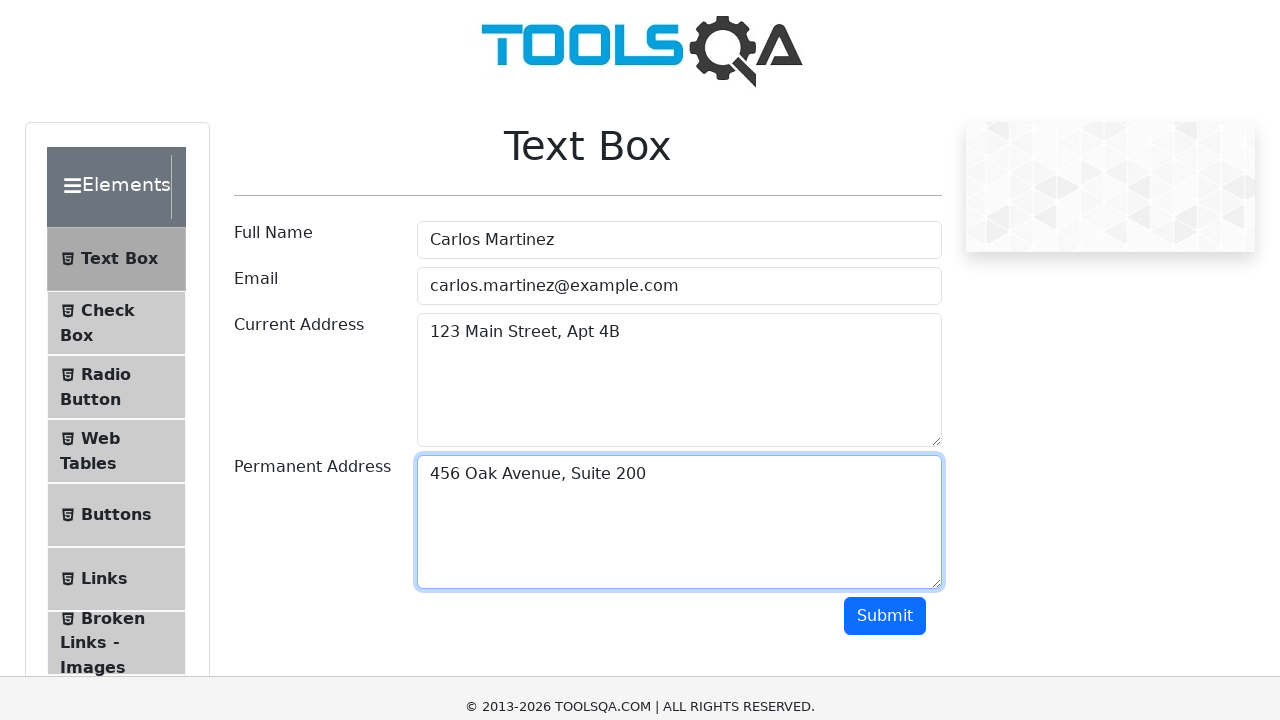

Clicked submit button to submit the form at (885, 338) on #submit
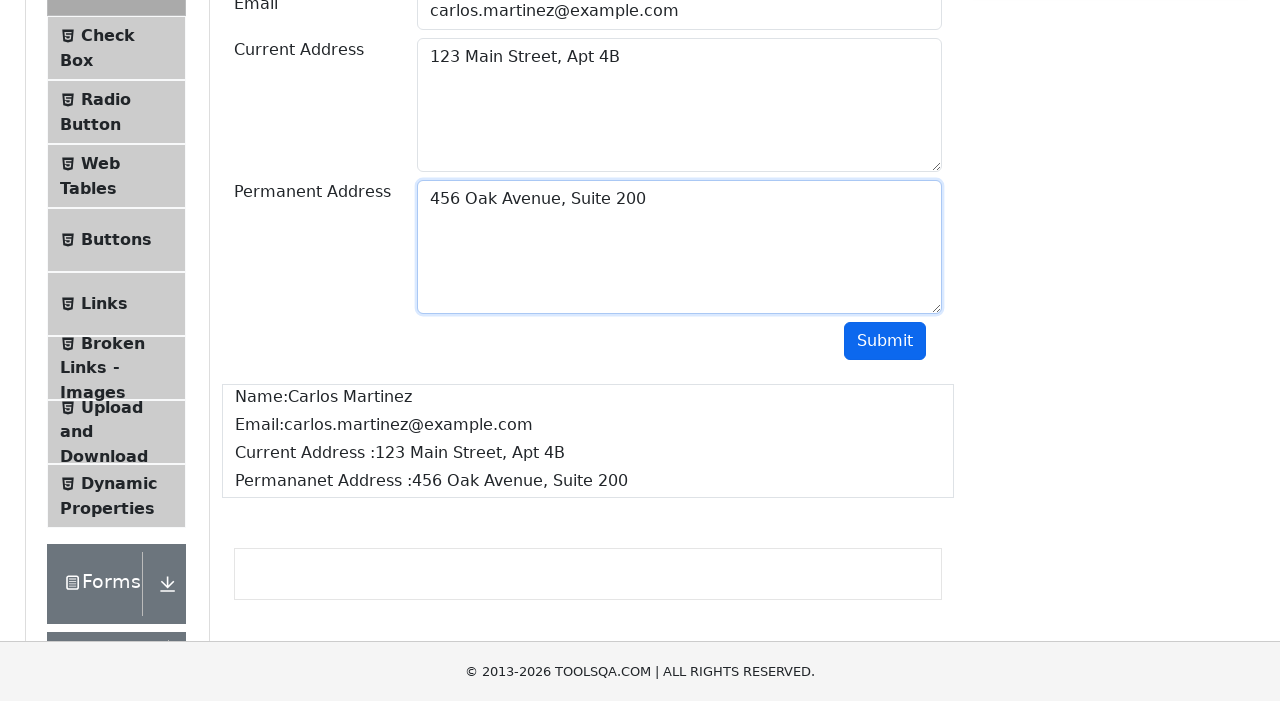

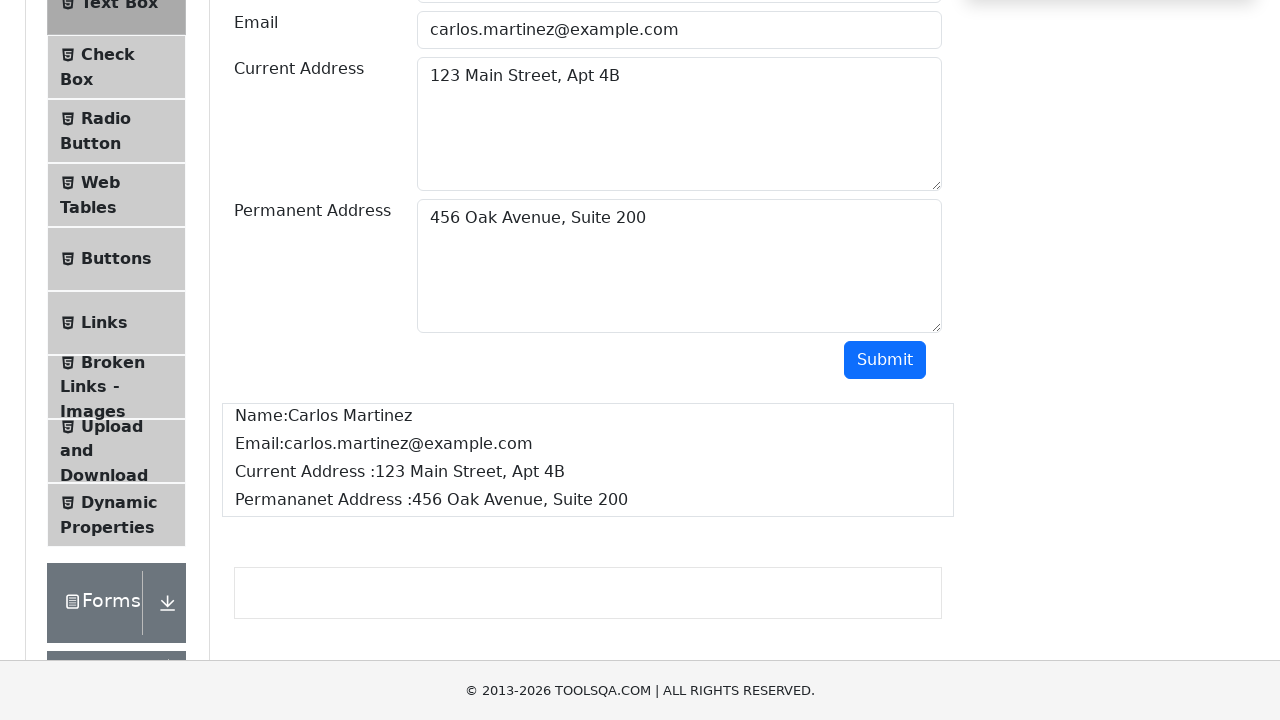